Tests handling JavaScript alerts by clicking a button that triggers an alert and accepting it

Starting URL: http://formy-project.herokuapp.com/switch-window

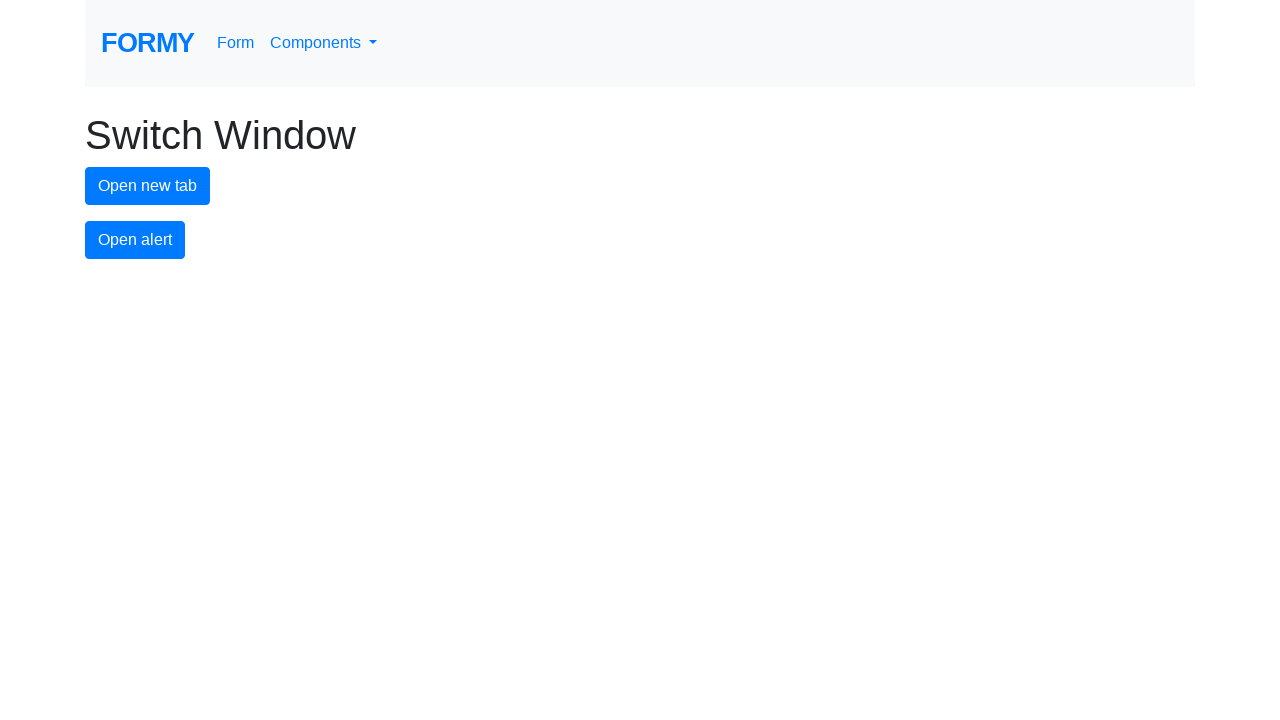

Set up dialog handler to accept alerts
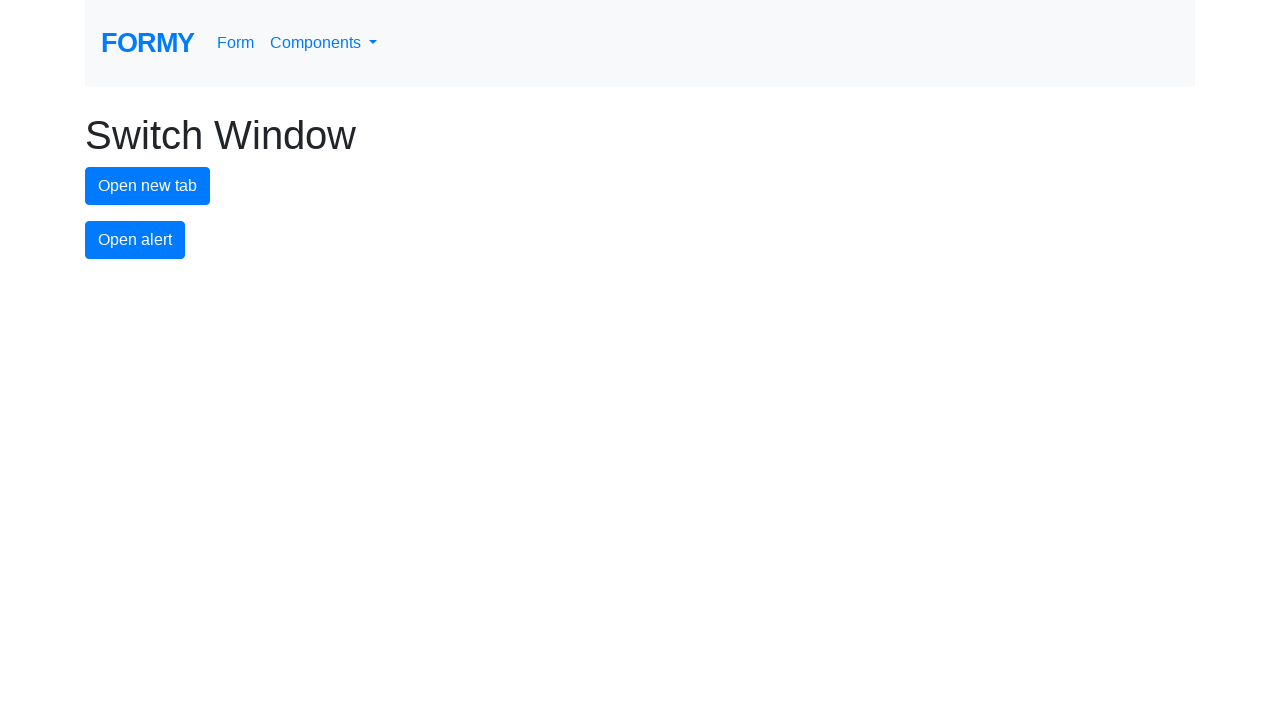

Clicked alert button to trigger JavaScript alert at (135, 240) on #alert-button
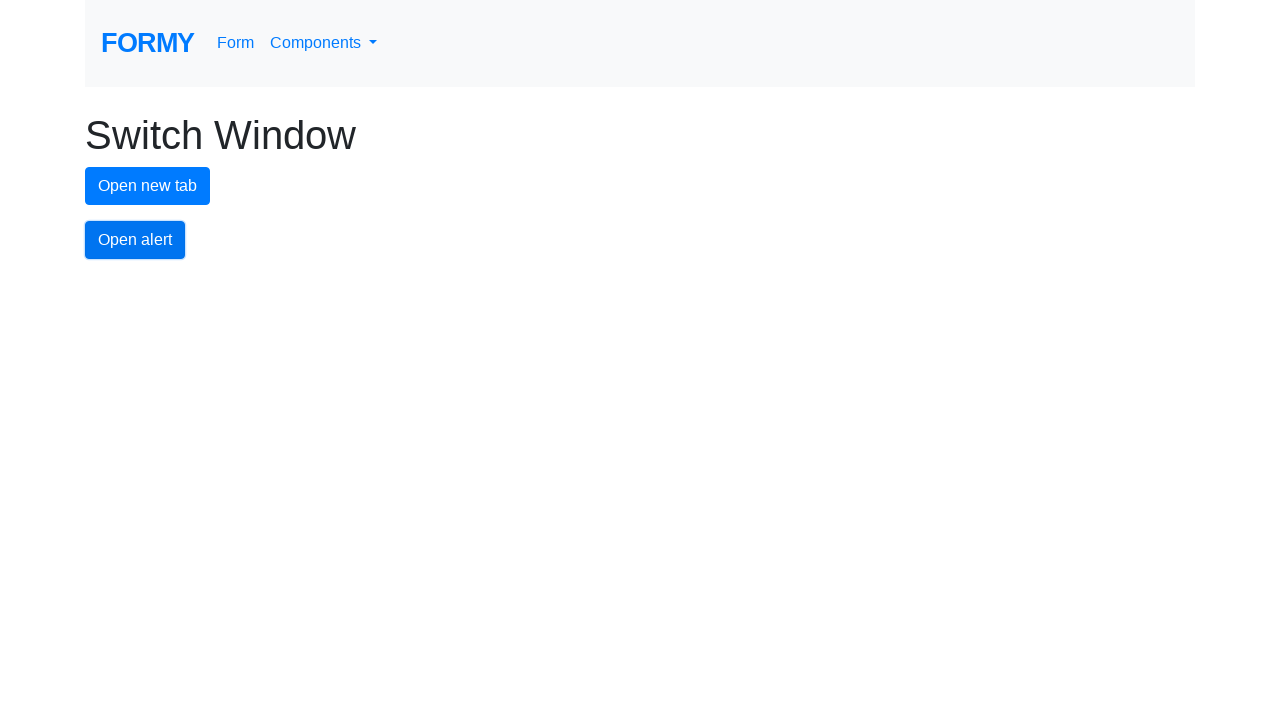

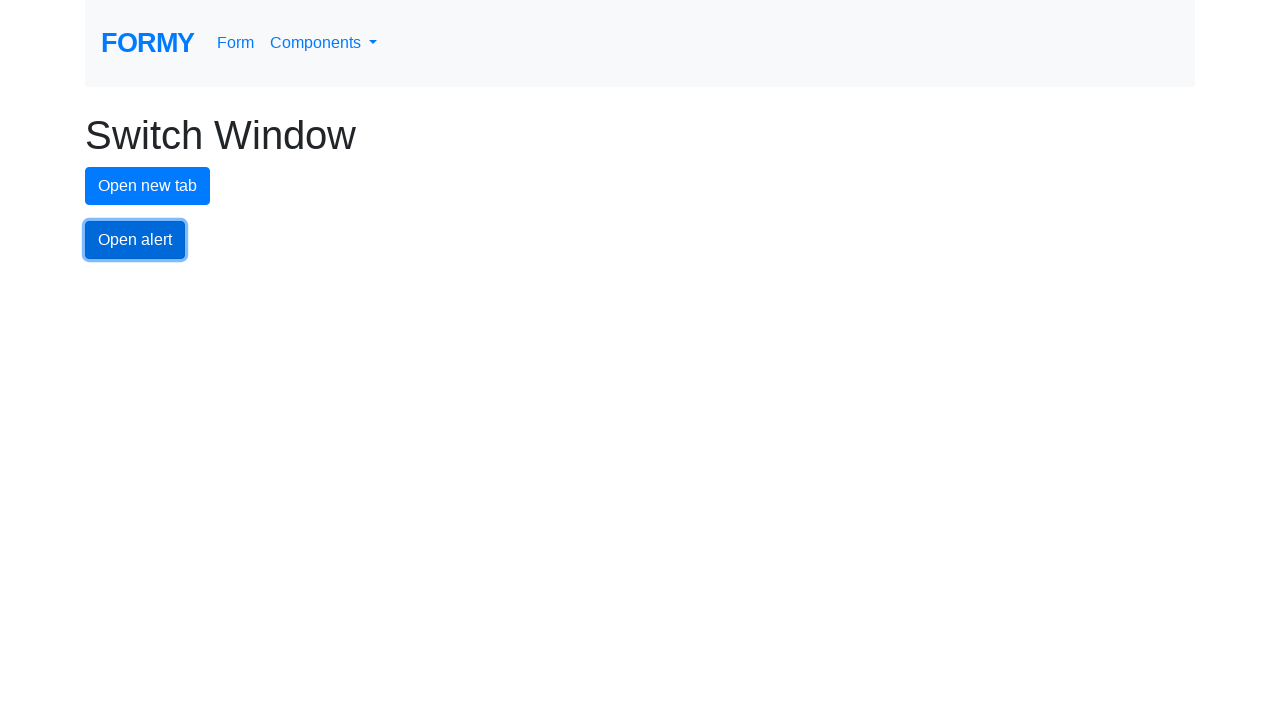